Tests a signup/registration form by filling in first name, last name, and email fields, then submitting the form

Starting URL: http://secure-retreat-92358.herokuapp.com/

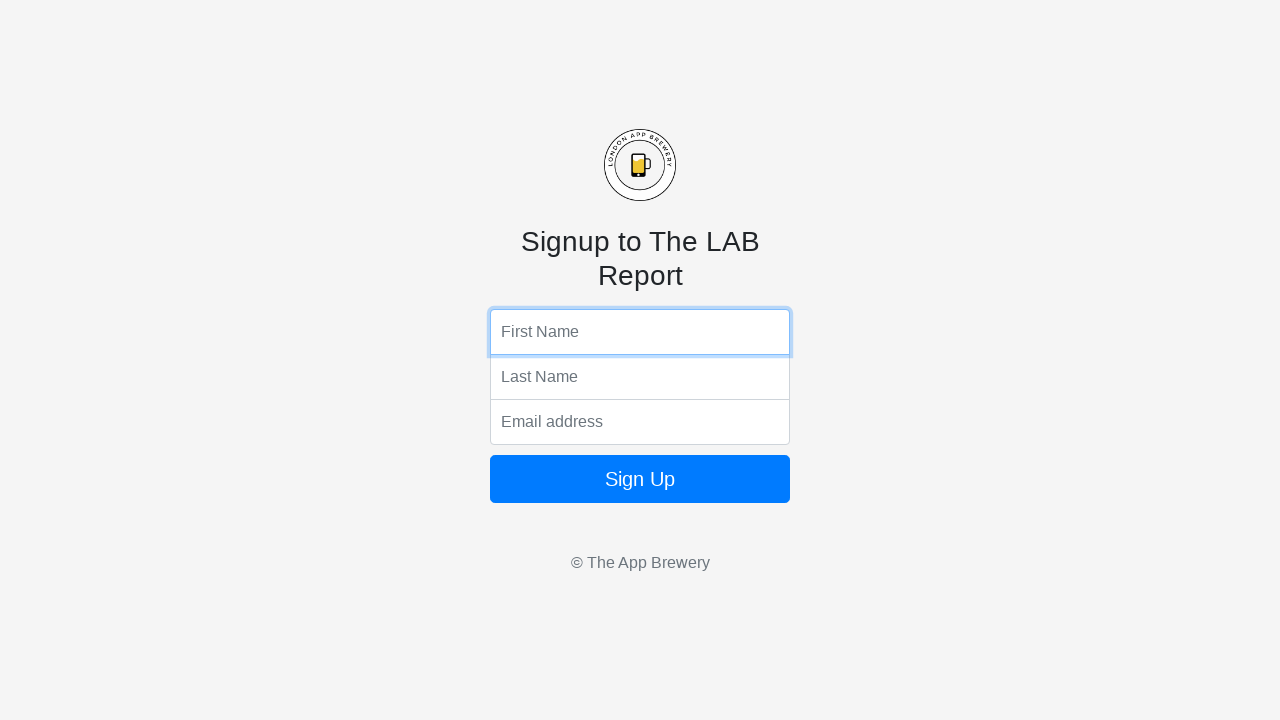

Filled first name field with 'Marcus' on input[name='fName']
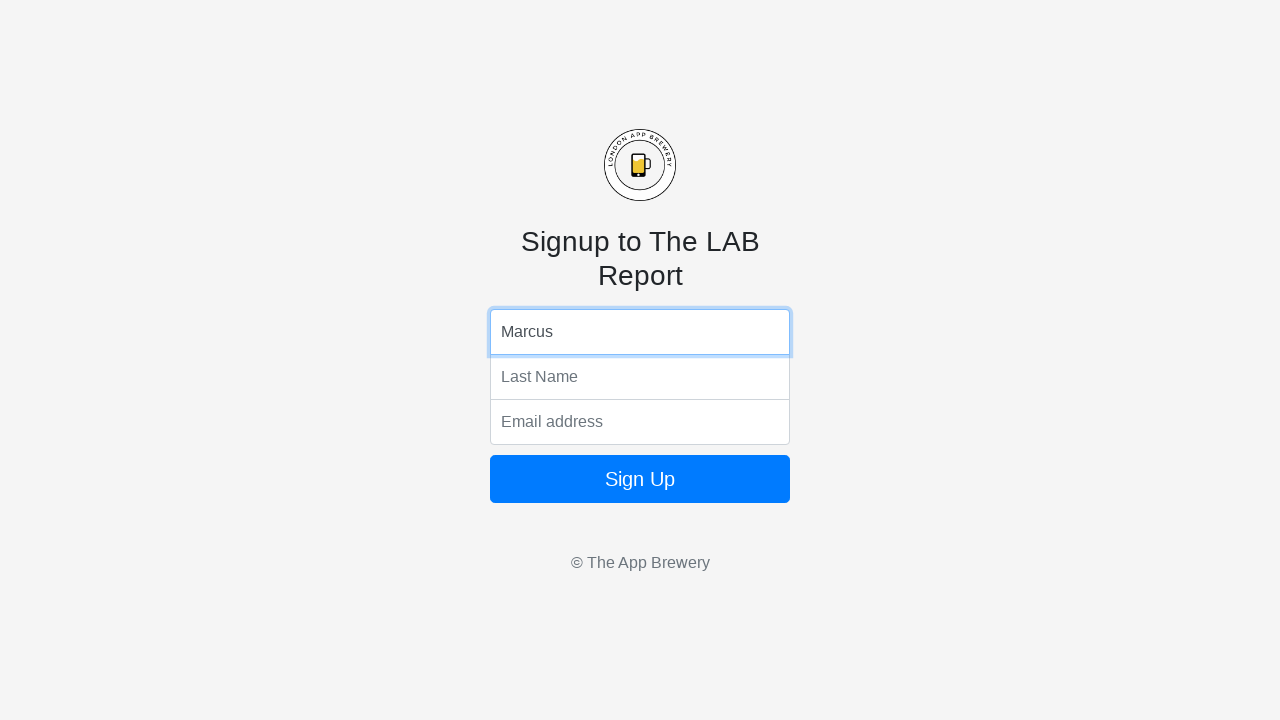

Filled last name field with 'Thompson' on input[name='lName']
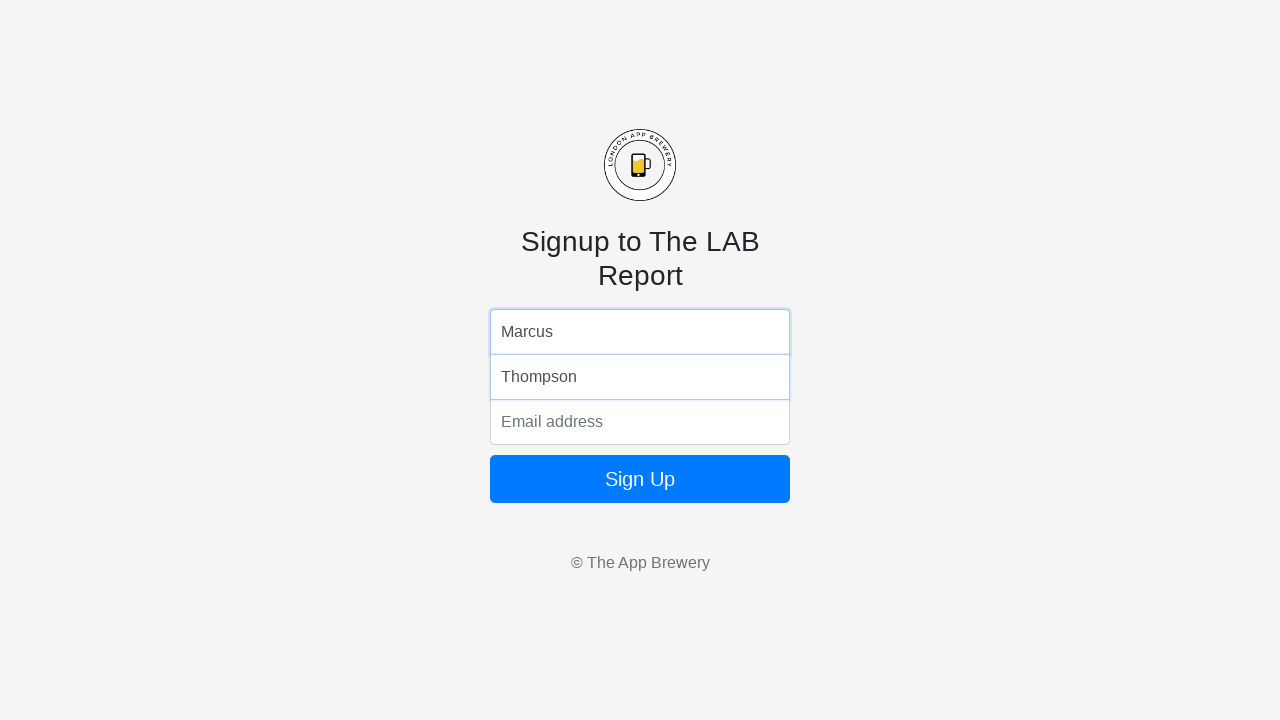

Filled email field with 'marcus.thompson@example.com' on input[name='email']
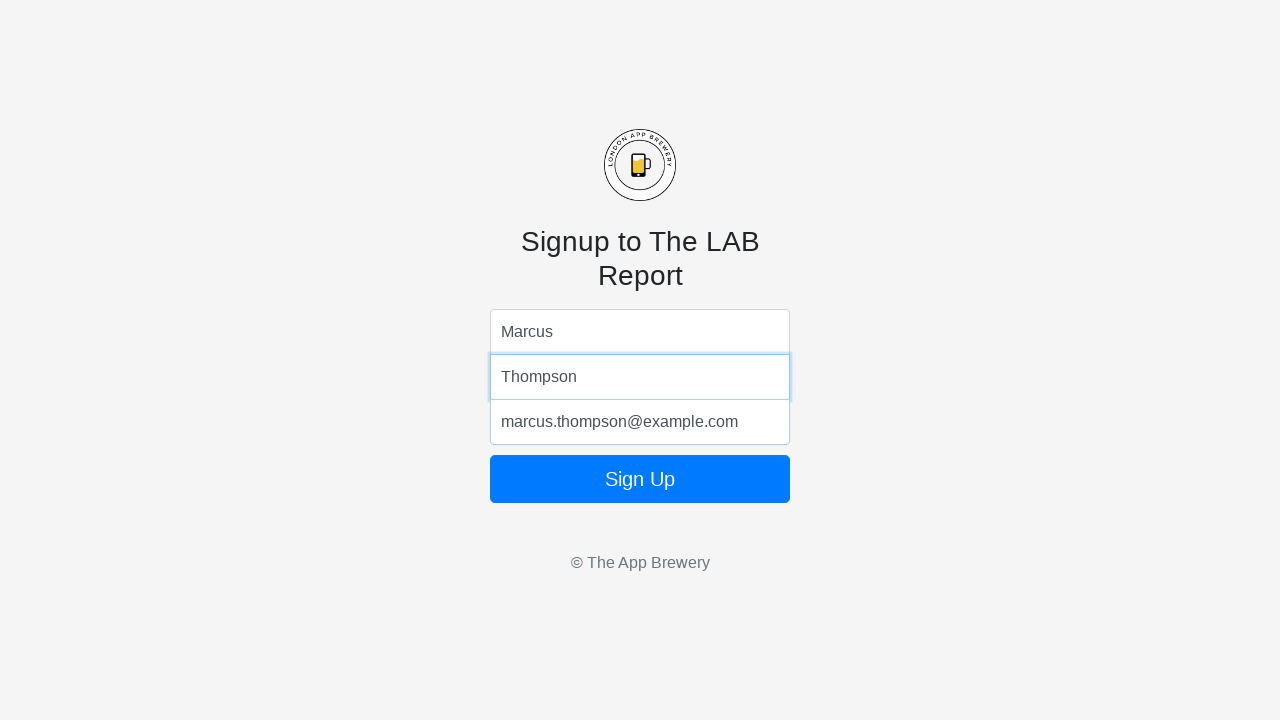

Clicked form submit button at (640, 479) on form button
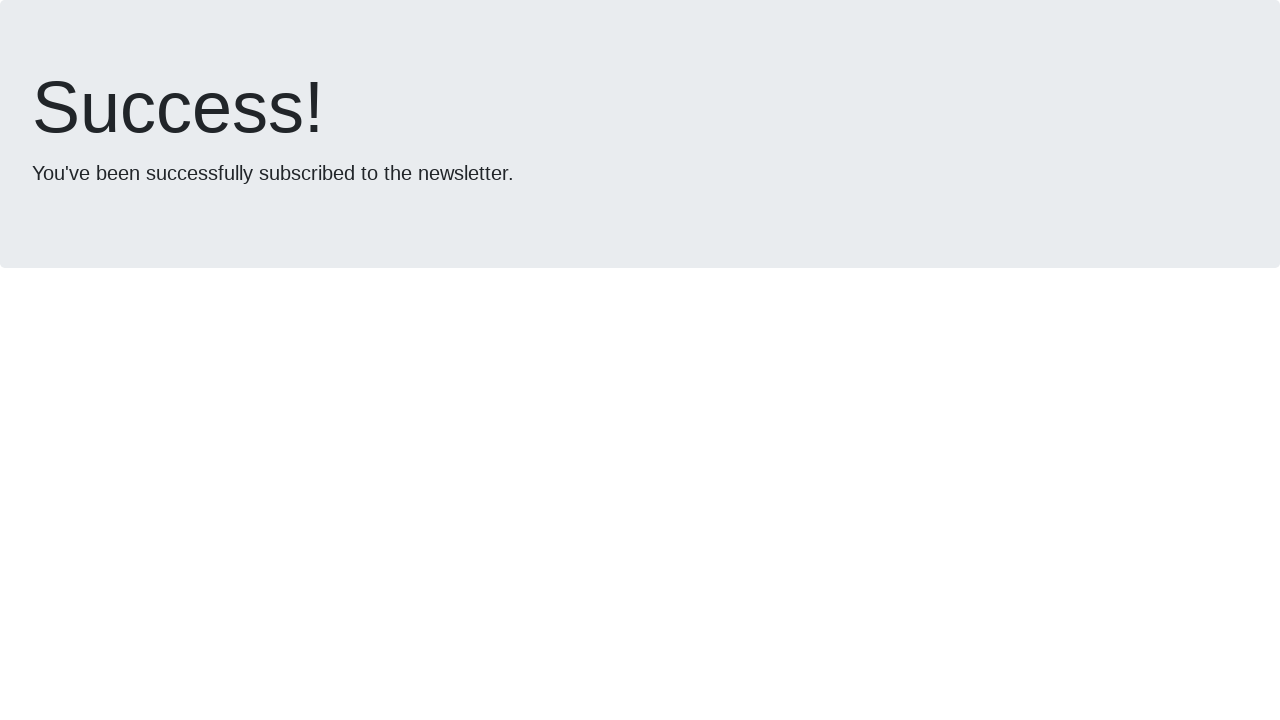

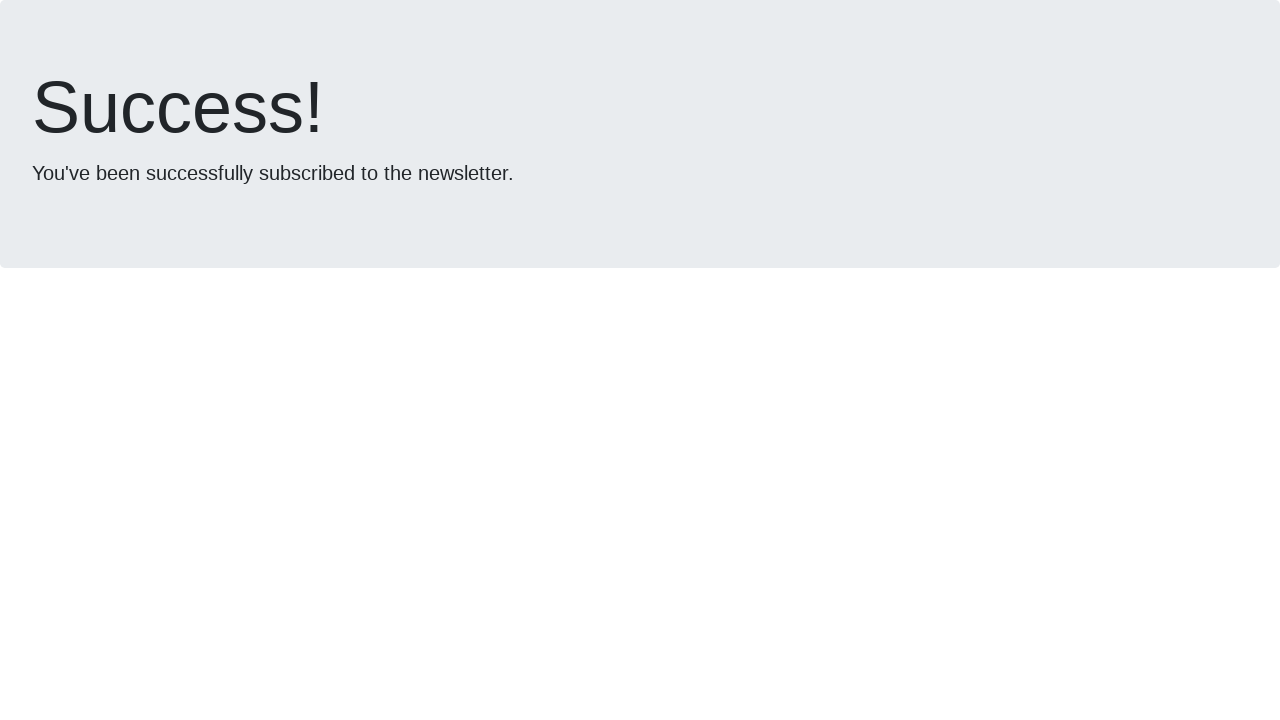